Navigates to the Freedom Mortgage front page and waits for it to load, intended for accessibility testing in Firefox browser.

Starting URL: https://www.freedommortgage.com/

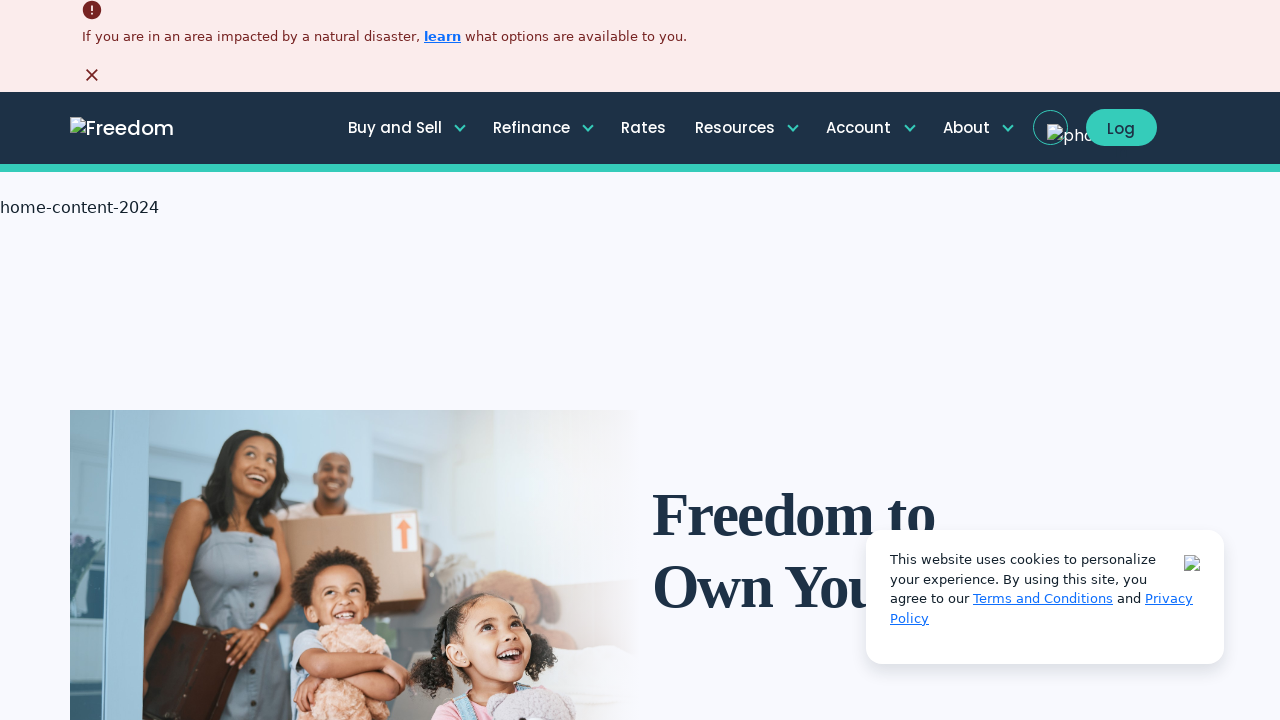

Waited for page to reach domcontentloaded state
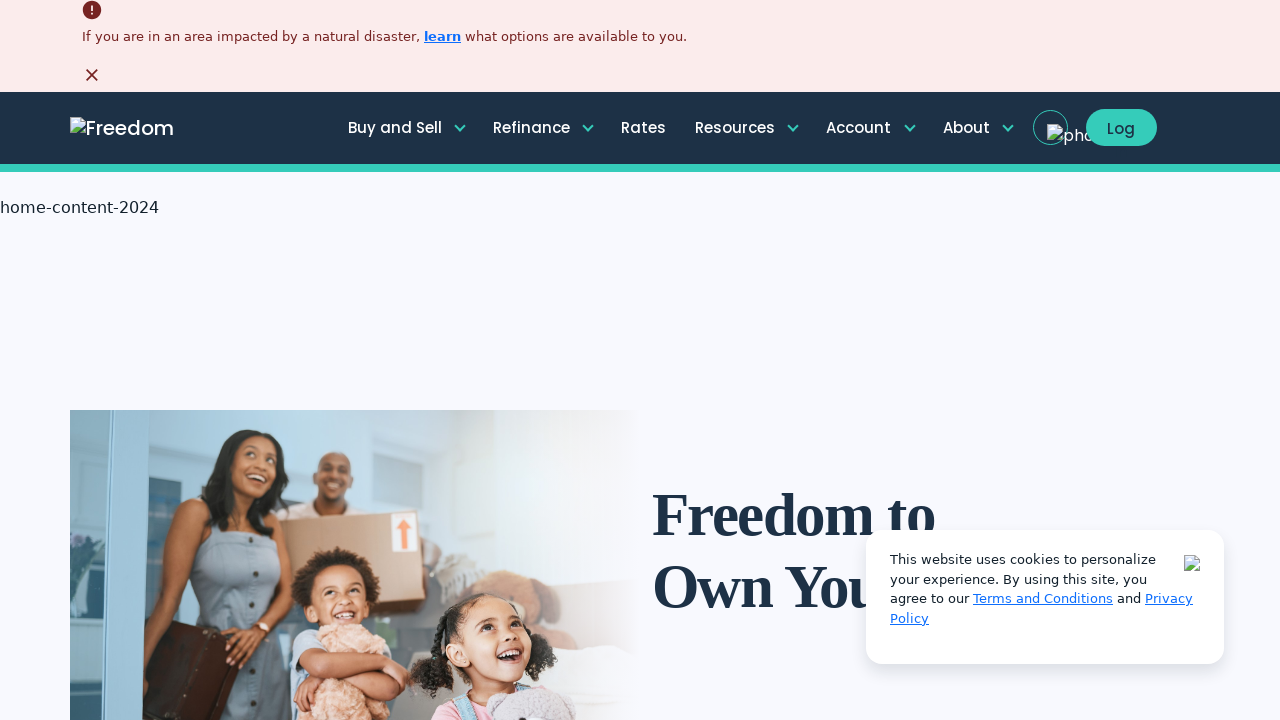

Verified body element is present on Freedom Mortgage front page
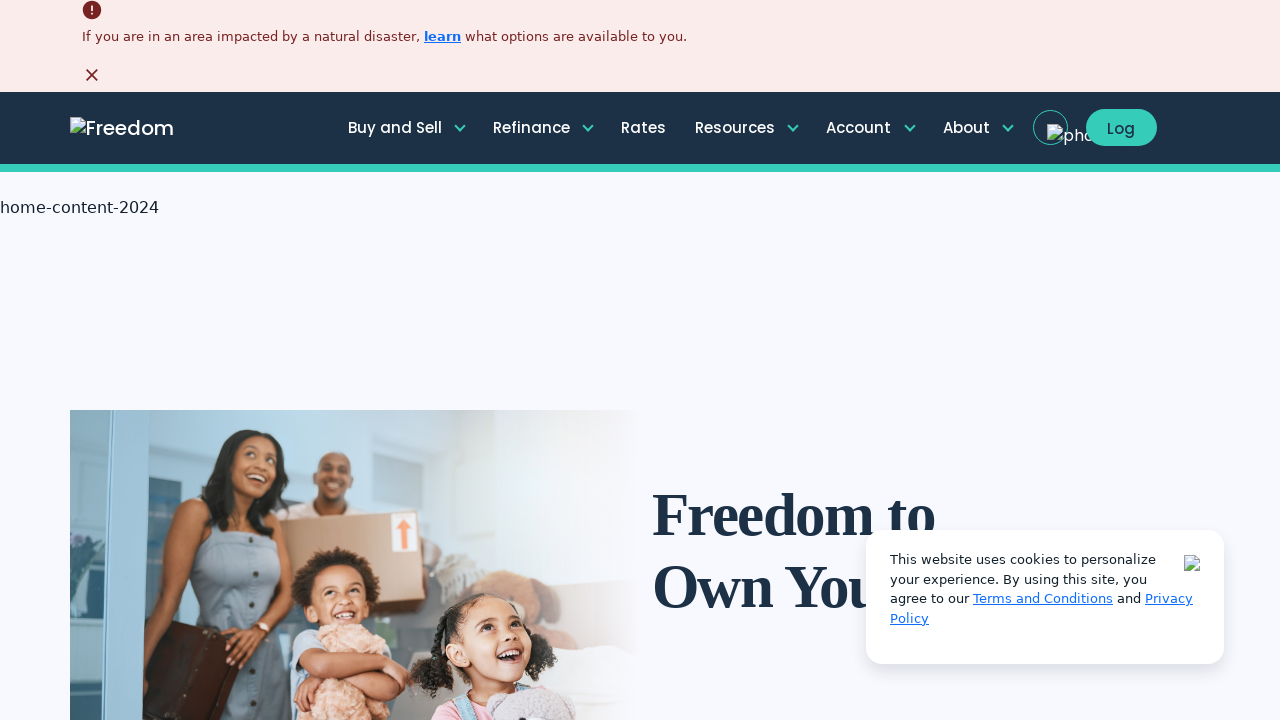

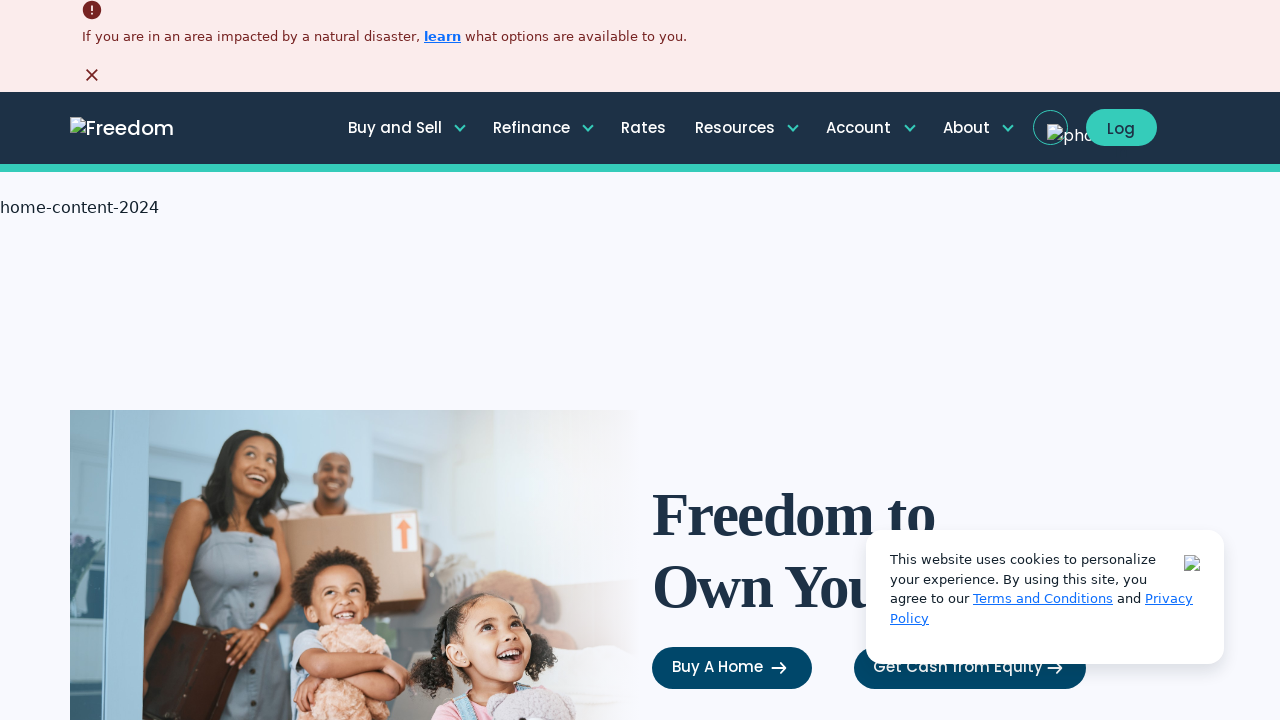